Tests scrolling functionality on an automation practice page by scrolling the main window and then scrolling within a fixed table element.

Starting URL: https://rahulshettyacademy.com/AutomationPractice/

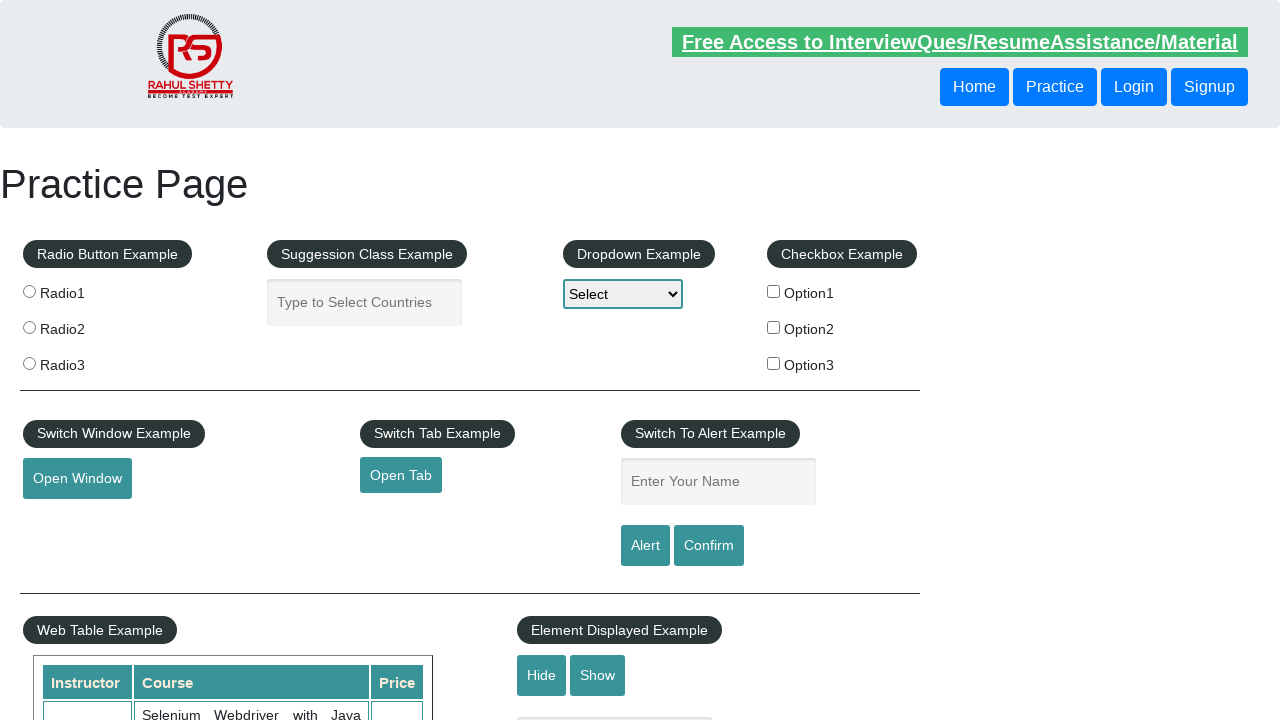

Scrolled main window down by 500 pixels
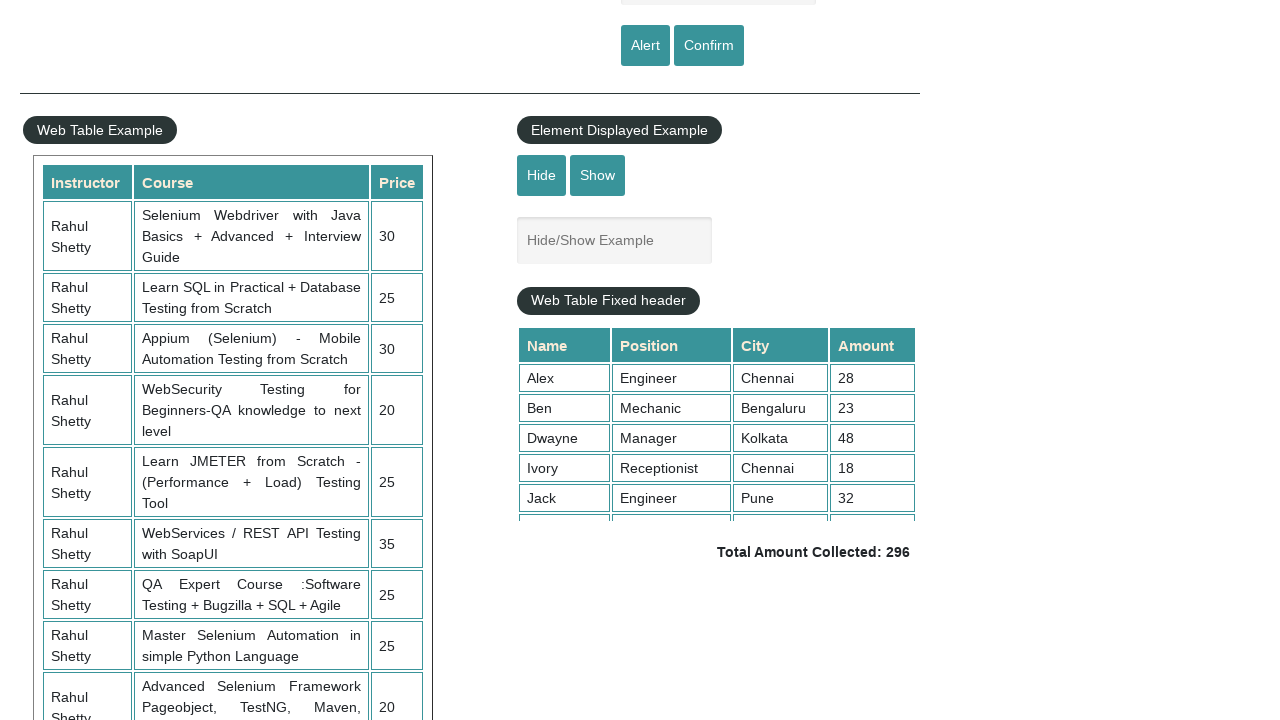

Waited 500ms for main window scroll to complete
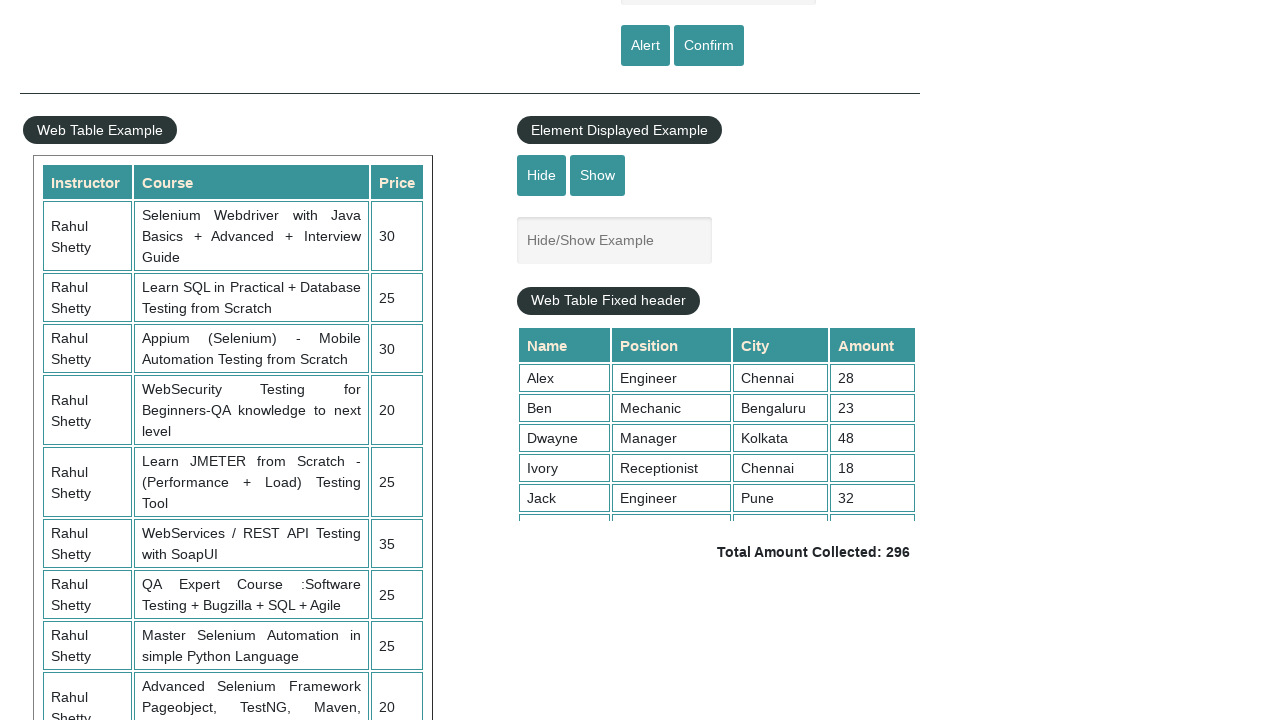

Scrolled fixed table element down by 500 pixels
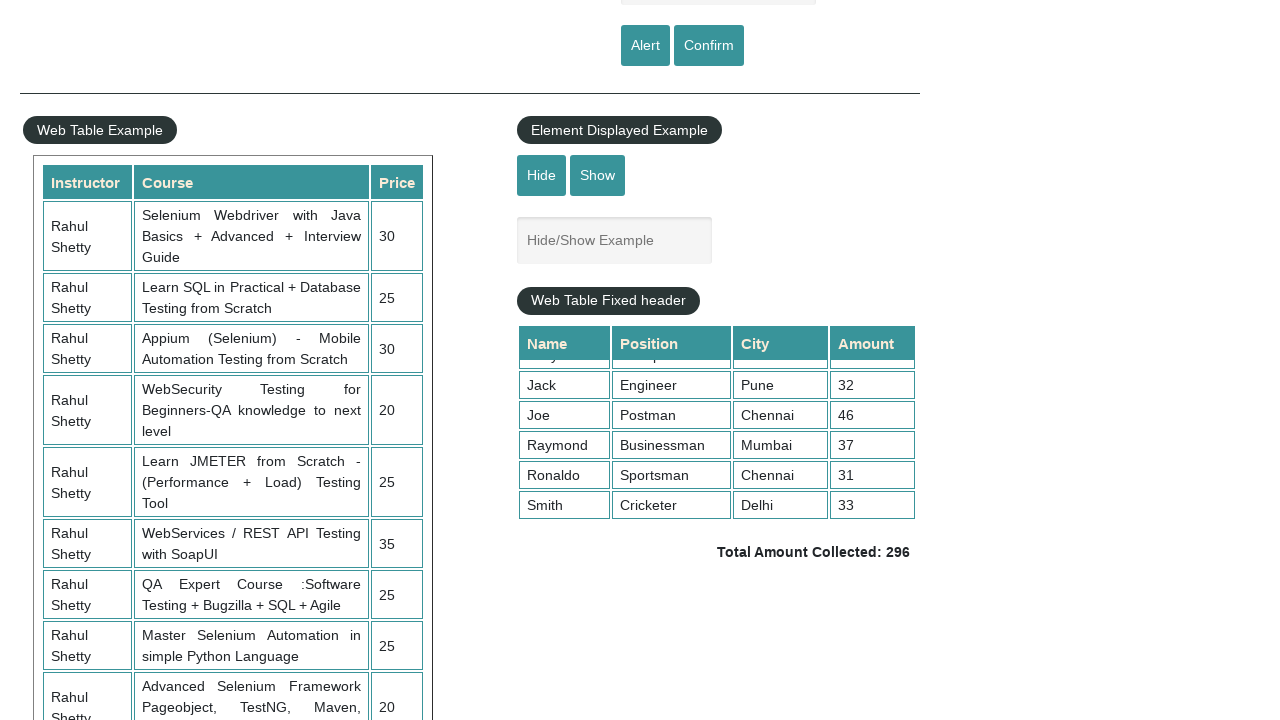

Waited 500ms for table scroll to complete
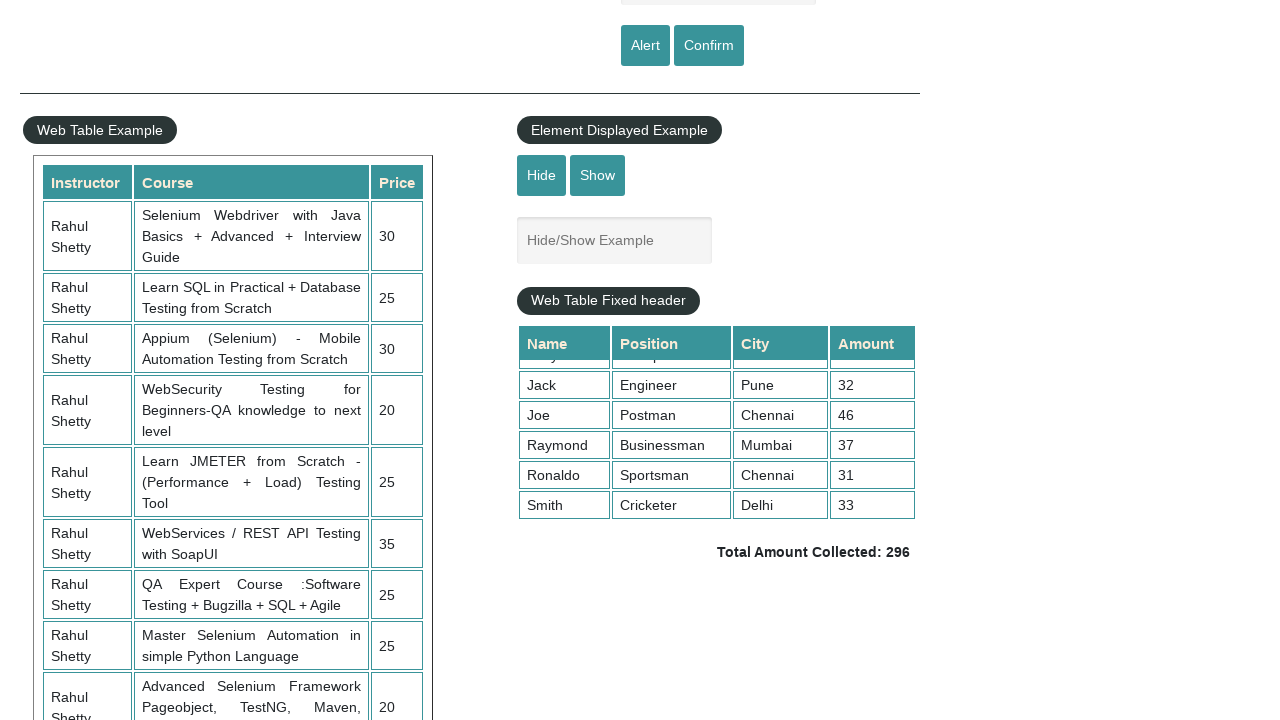

Verified table cells are present in fixed table element
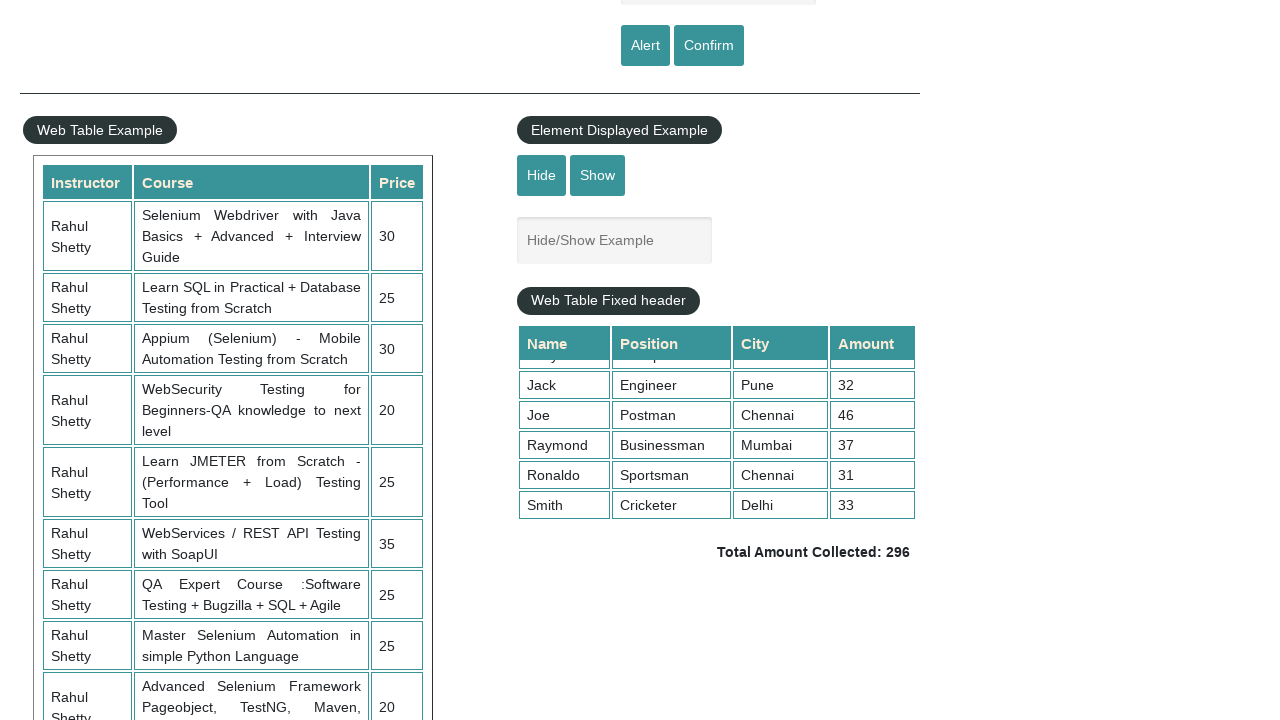

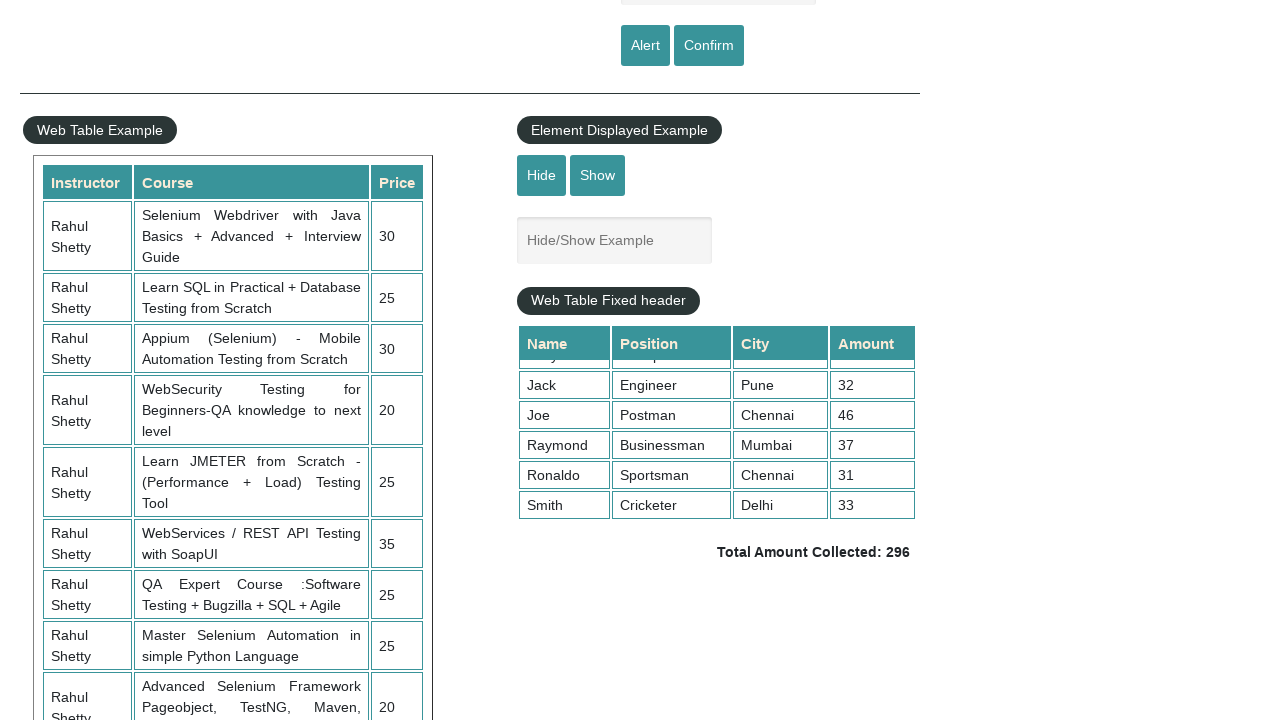